Tests drag and drop functionality by dragging element B and dropping it onto element A

Starting URL: https://the-internet.herokuapp.com/drag_and_drop

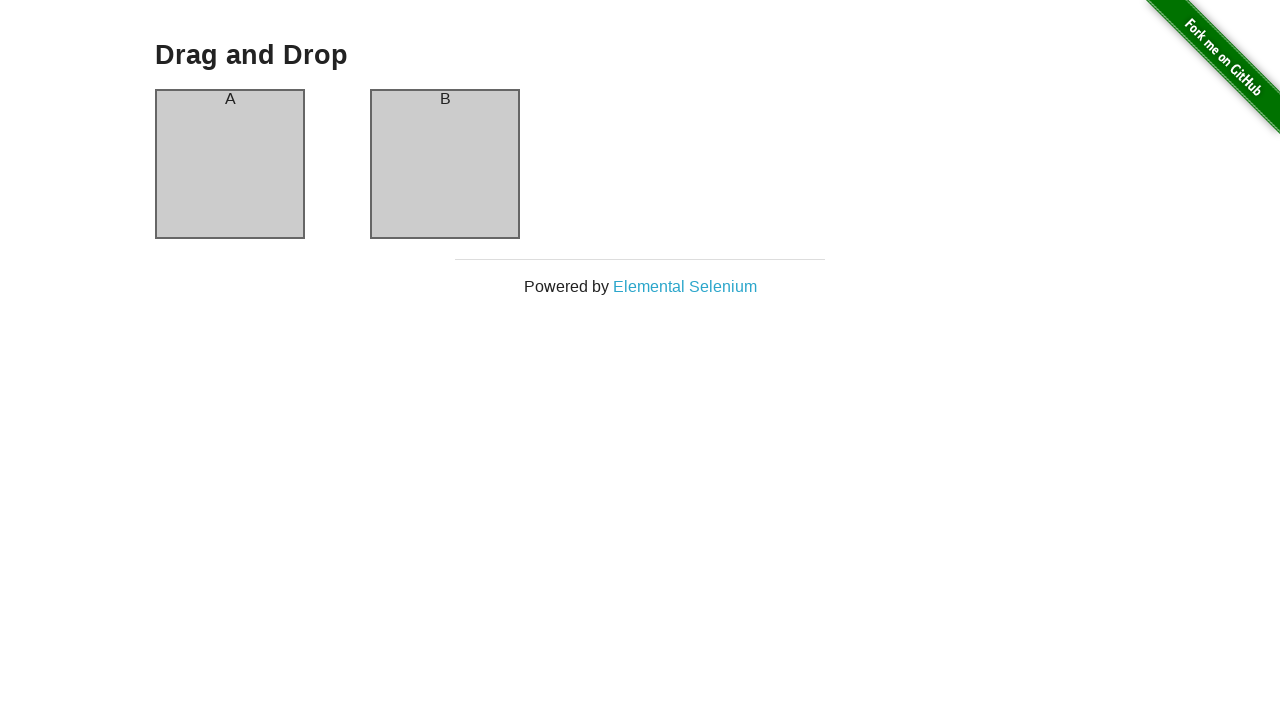

Located source element (column B)
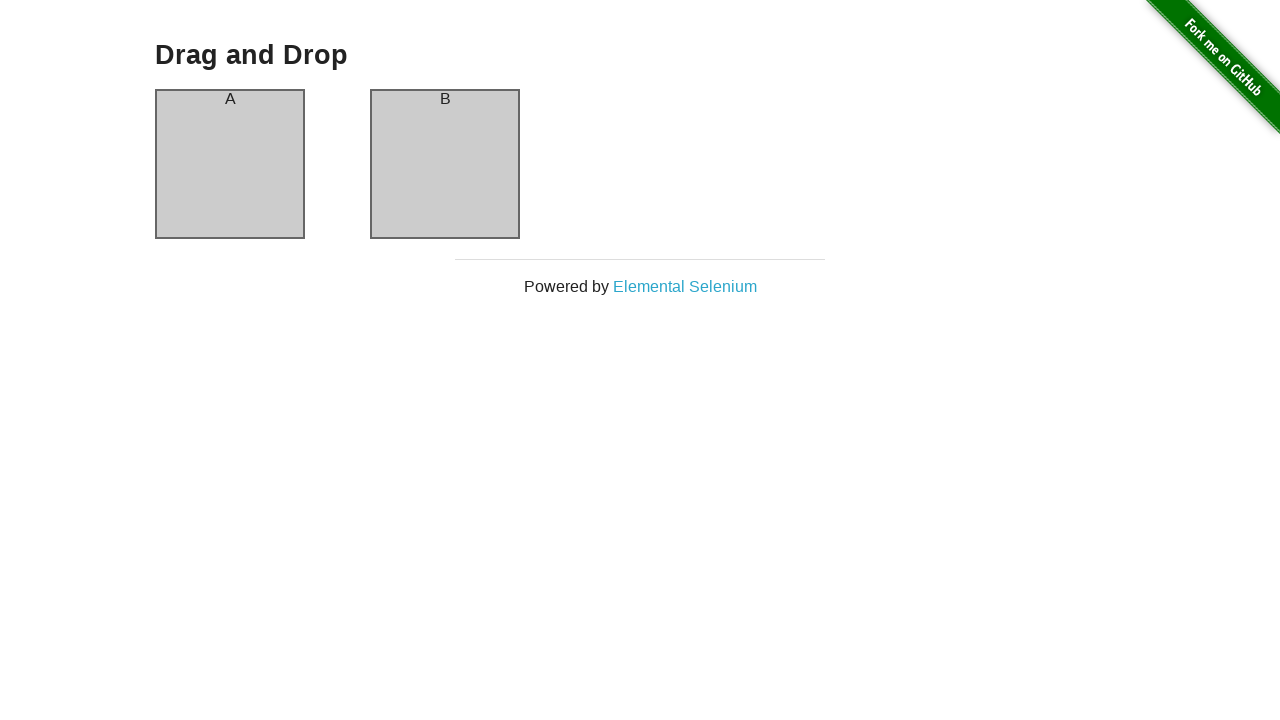

Located target element (column A)
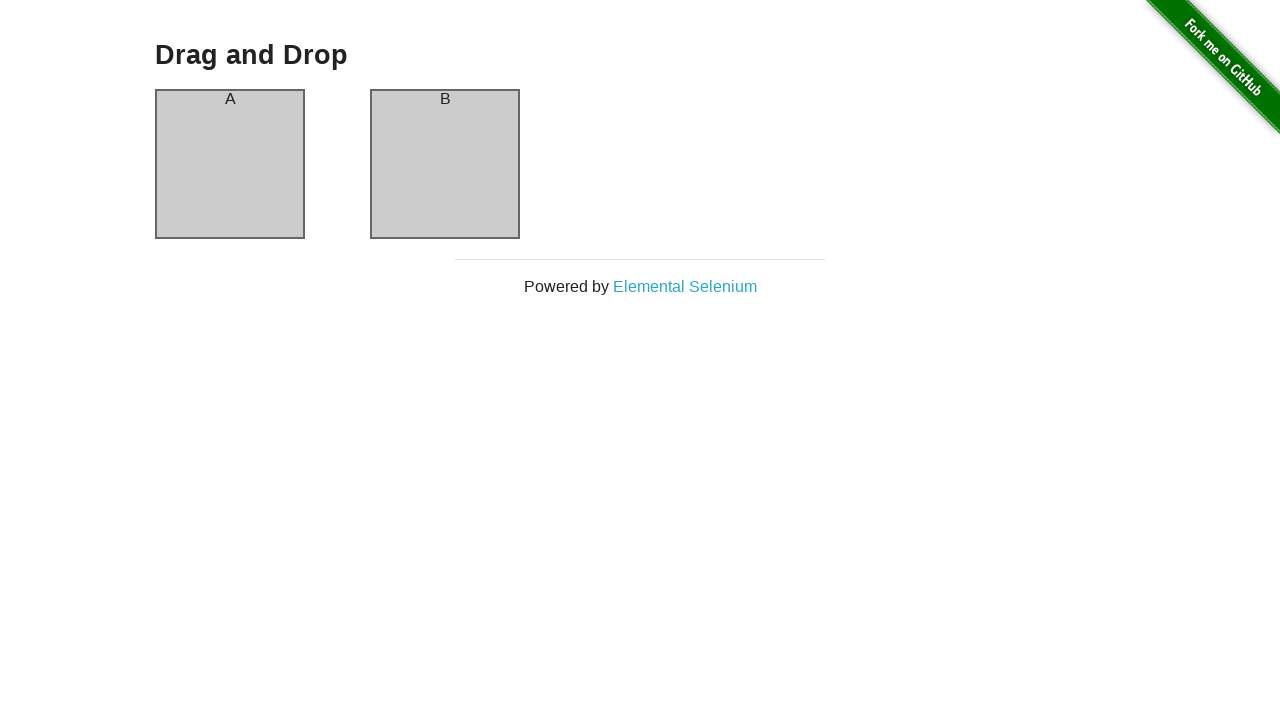

Dragged element B and dropped it onto element A at (230, 164)
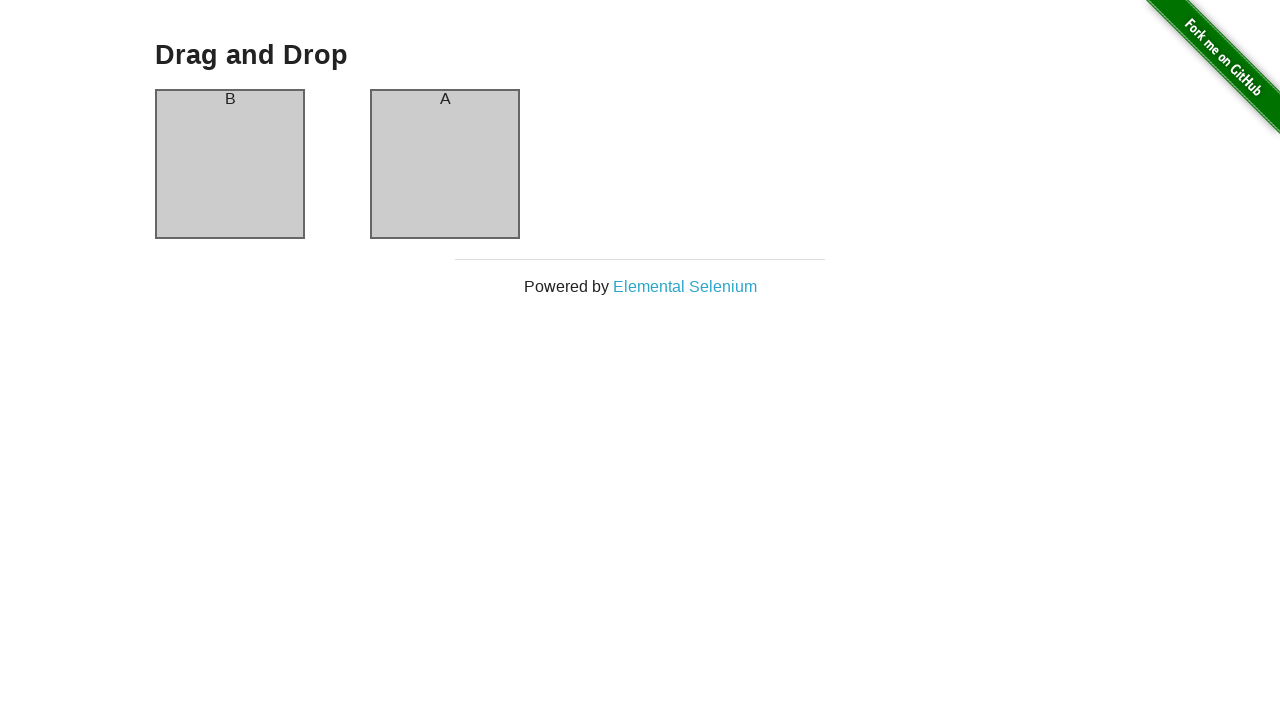

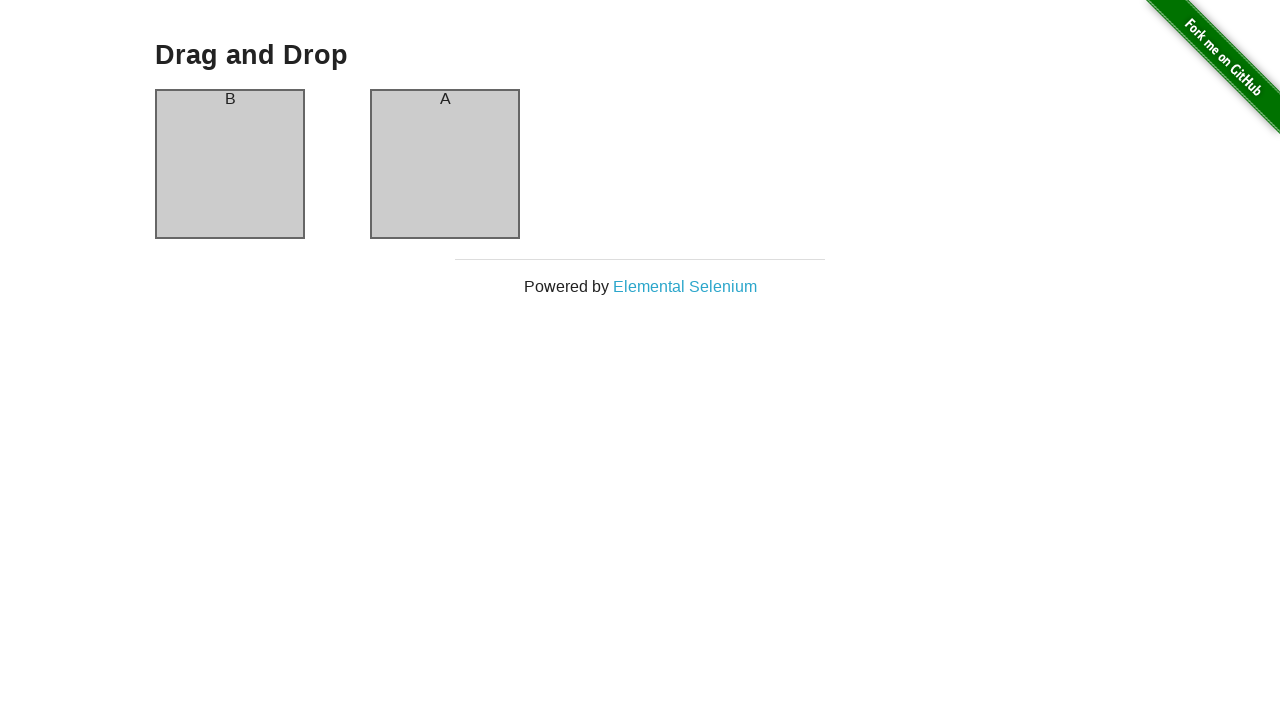